Tests that the browser back button works correctly with filter navigation

Starting URL: https://demo.playwright.dev/todomvc

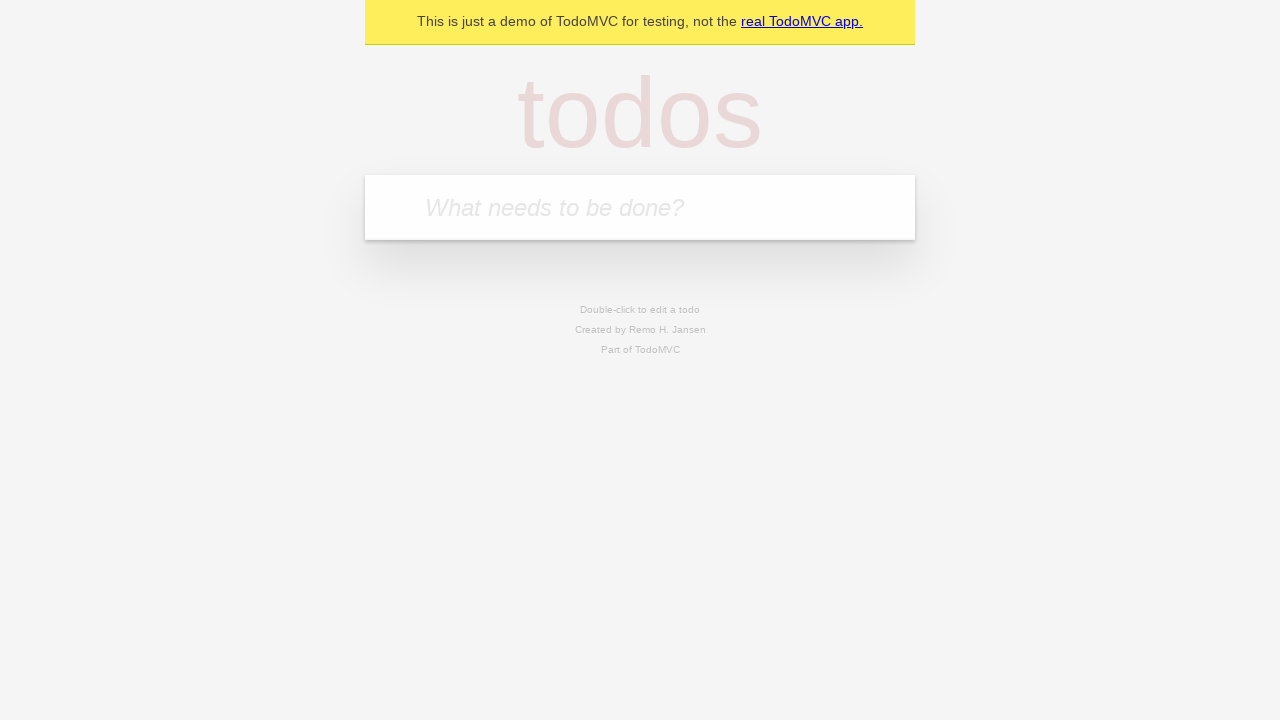

Filled todo input with 'buy some cheese' on internal:attr=[placeholder="What needs to be done?"i]
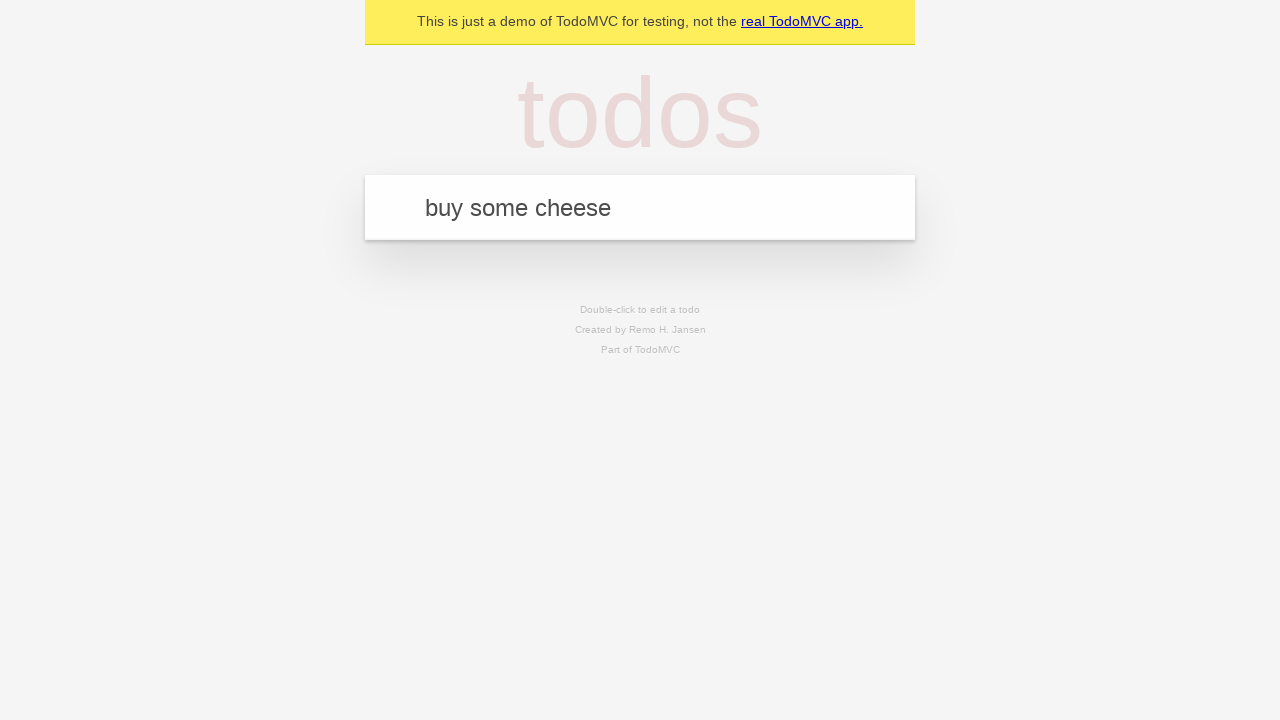

Pressed Enter to add first todo on internal:attr=[placeholder="What needs to be done?"i]
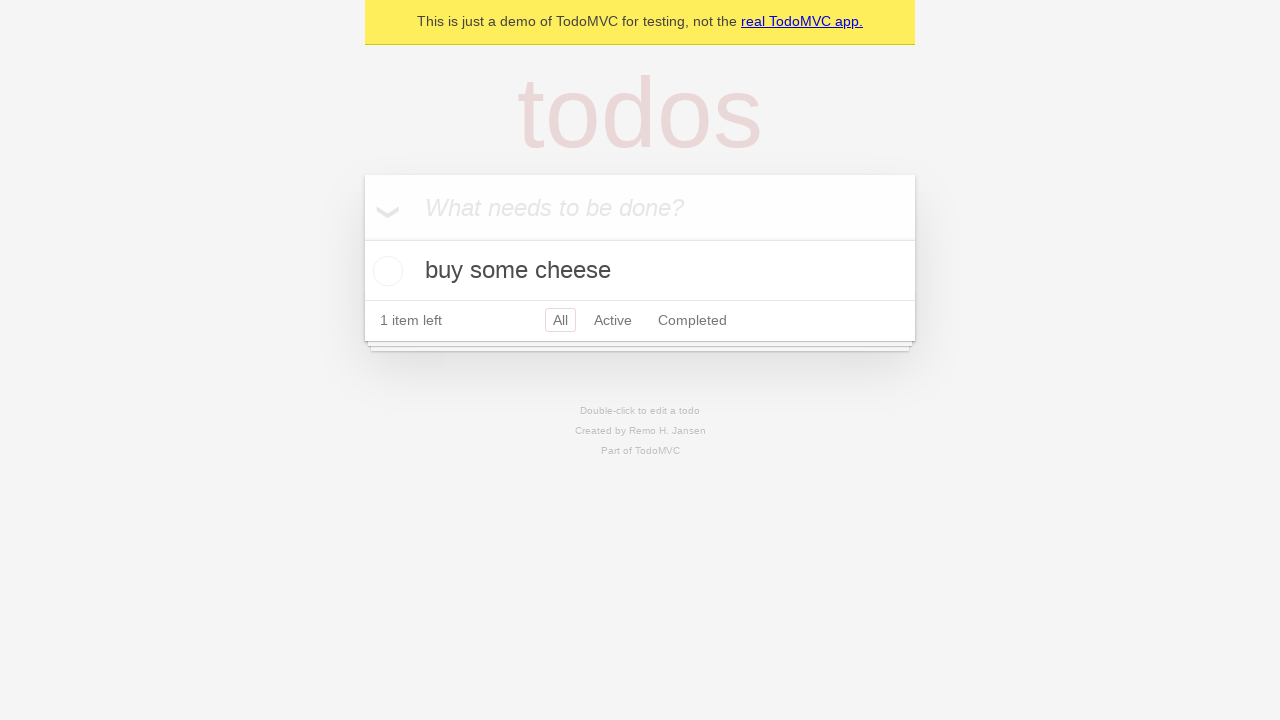

Filled todo input with 'feed the cat' on internal:attr=[placeholder="What needs to be done?"i]
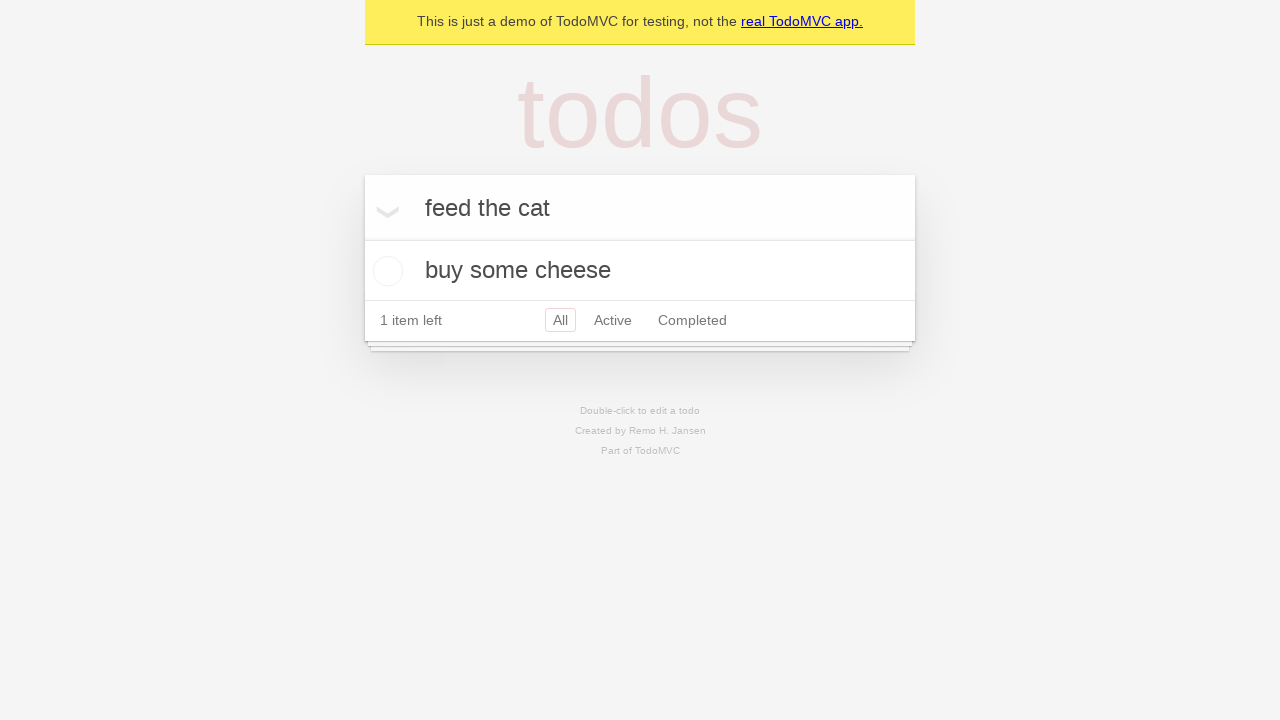

Pressed Enter to add second todo on internal:attr=[placeholder="What needs to be done?"i]
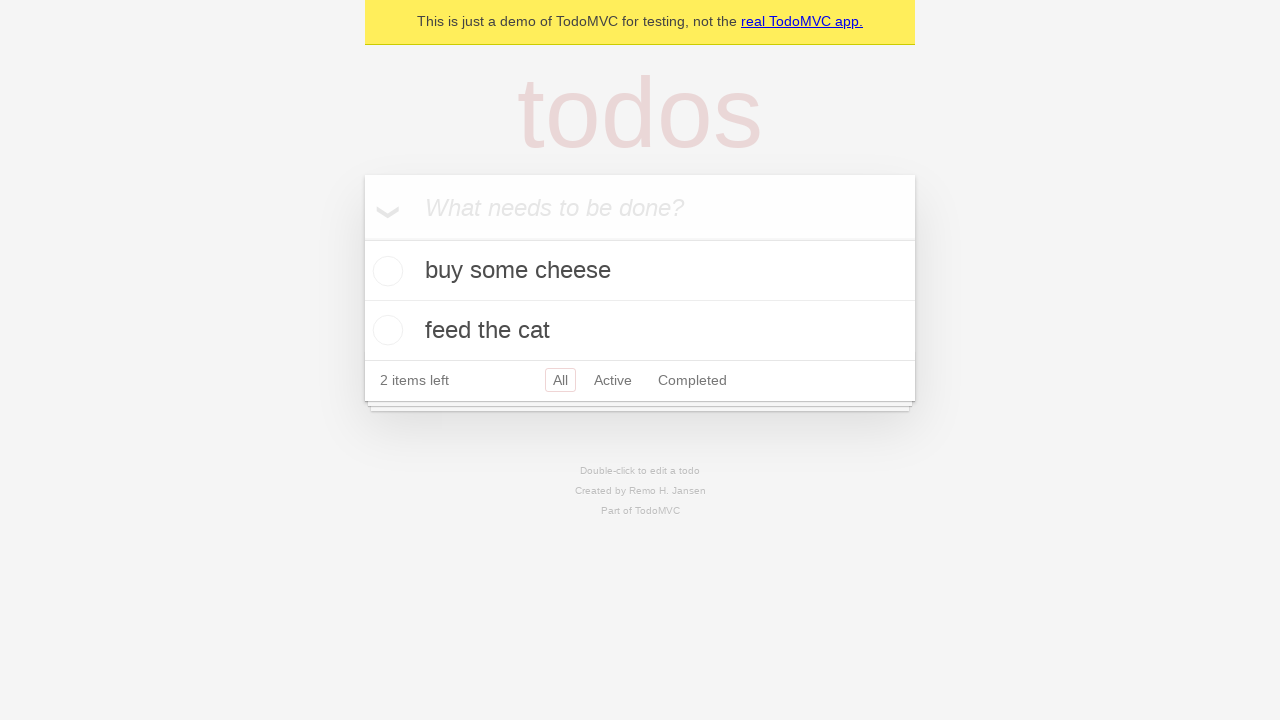

Filled todo input with 'book a doctors appointment' on internal:attr=[placeholder="What needs to be done?"i]
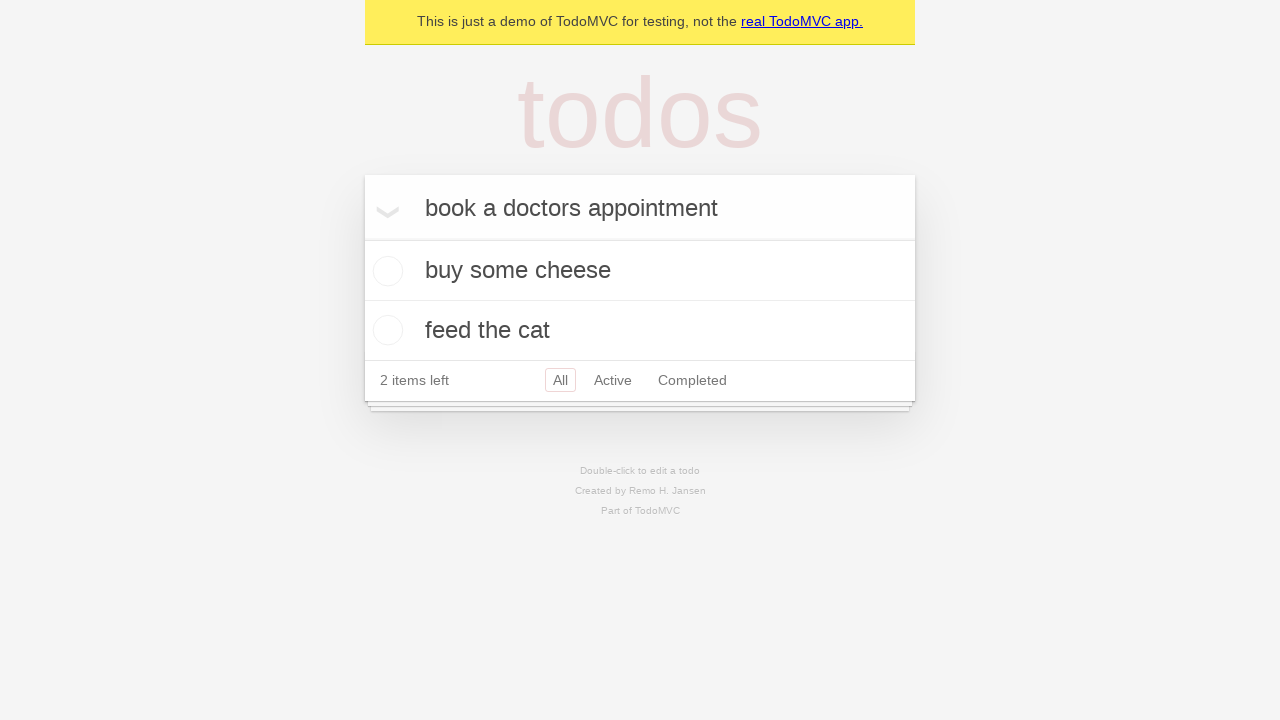

Pressed Enter to add third todo on internal:attr=[placeholder="What needs to be done?"i]
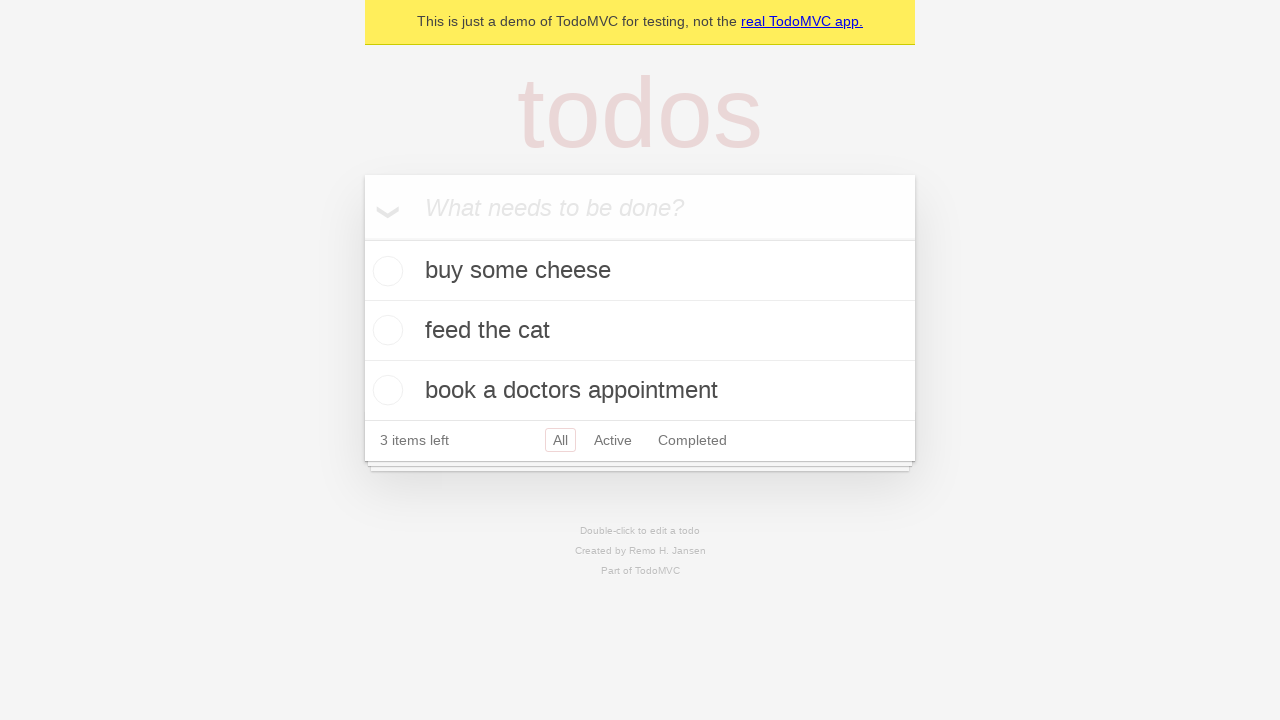

Checked the second todo item (feed the cat) at (385, 330) on .todo-list li .toggle >> nth=1
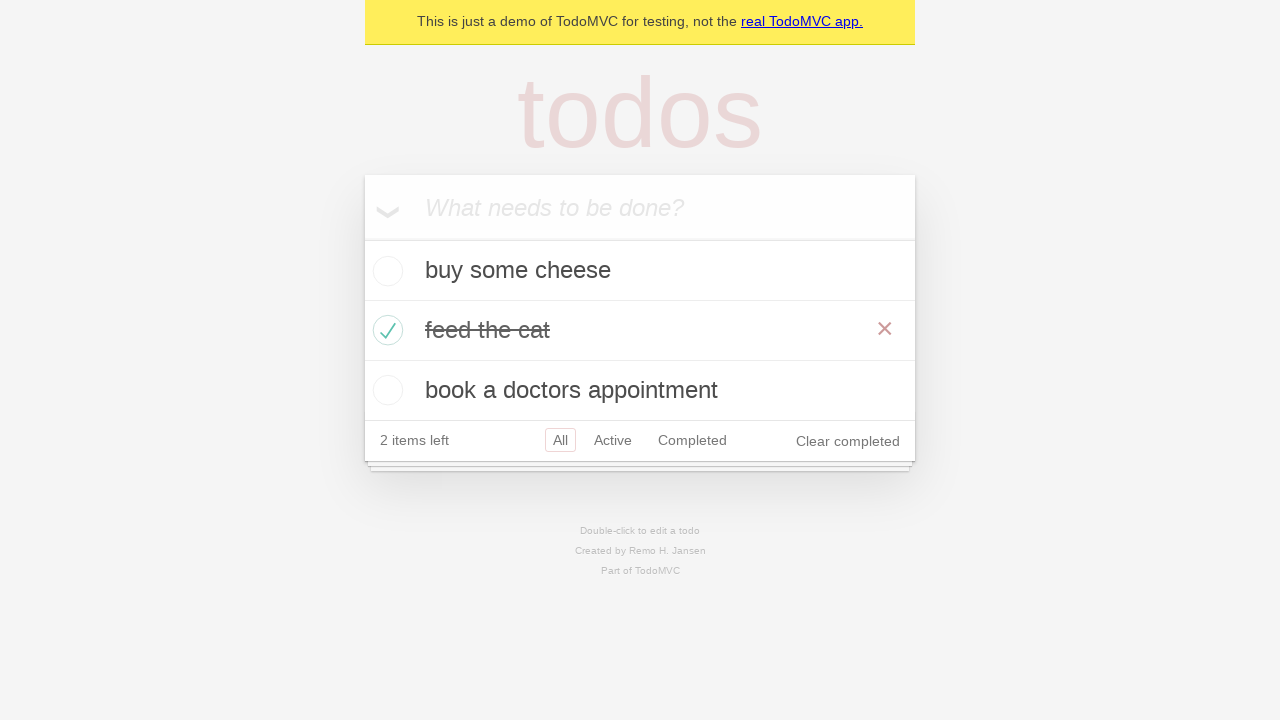

Clicked All filter to show all todos at (560, 440) on internal:role=link[name="All"i]
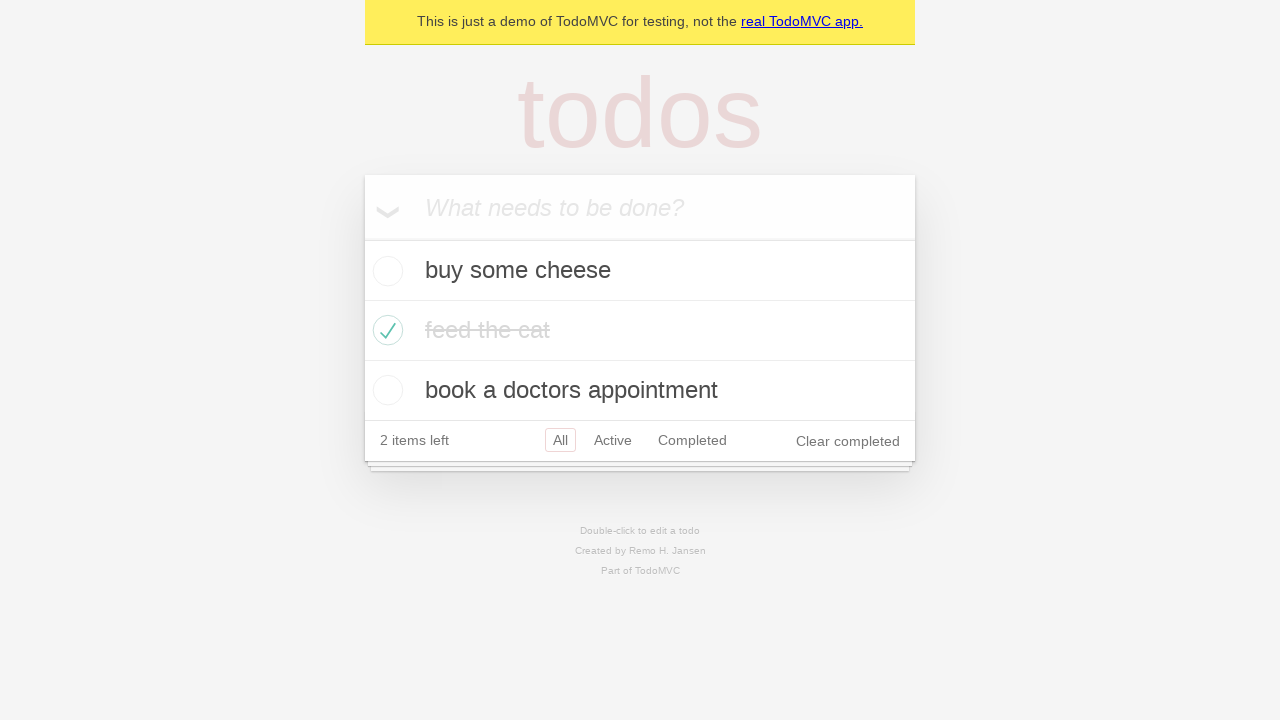

Clicked Active filter to show only active todos at (613, 440) on internal:role=link[name="Active"i]
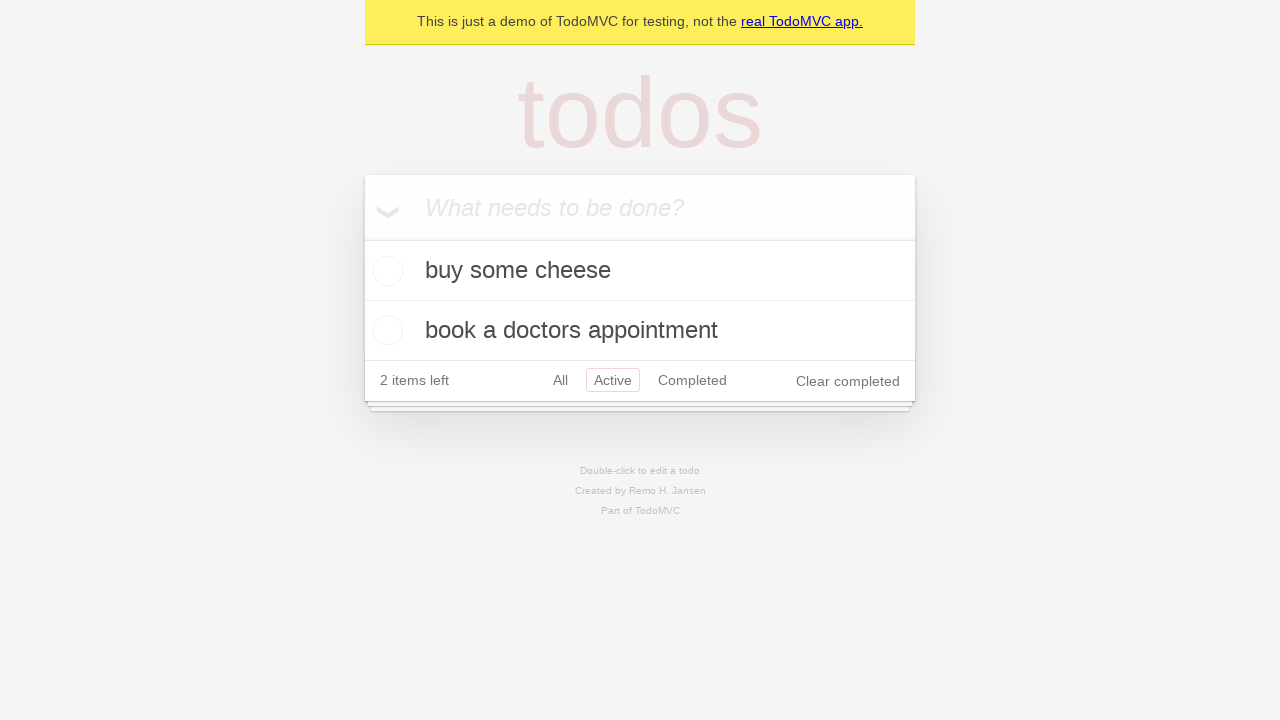

Clicked Completed filter to show only completed todos at (692, 380) on internal:role=link[name="Completed"i]
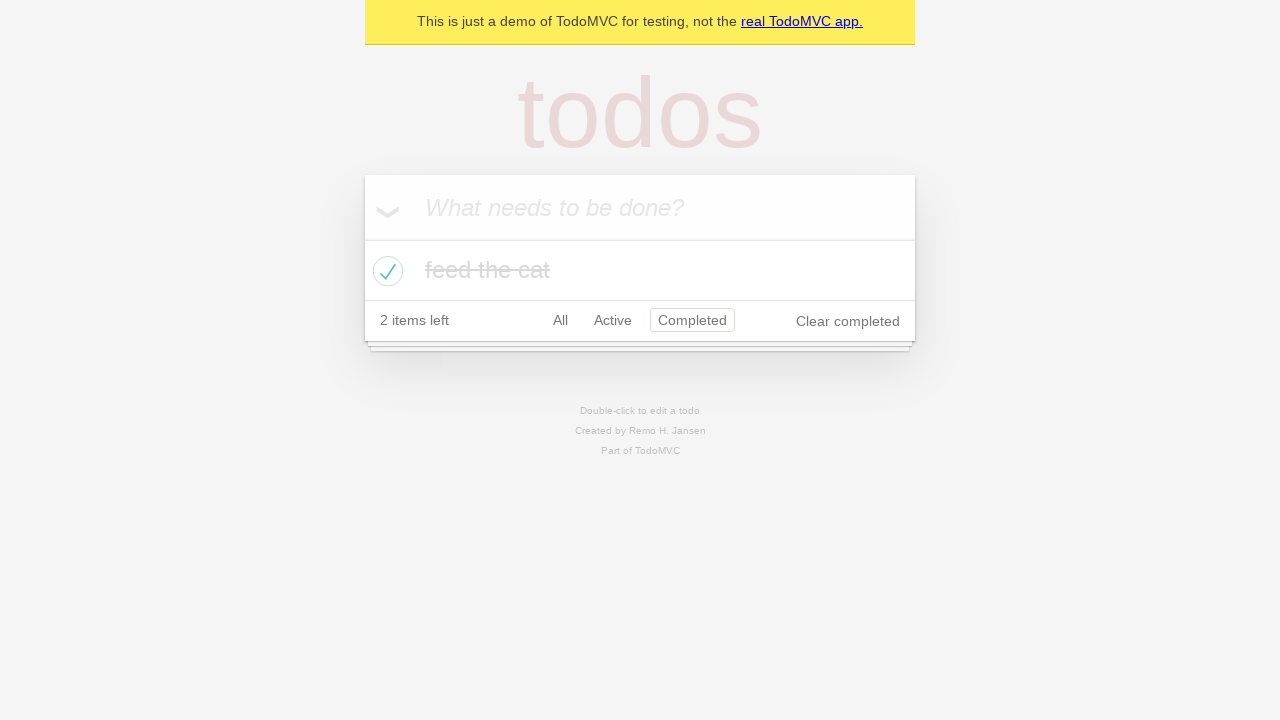

Navigated back once using browser back button
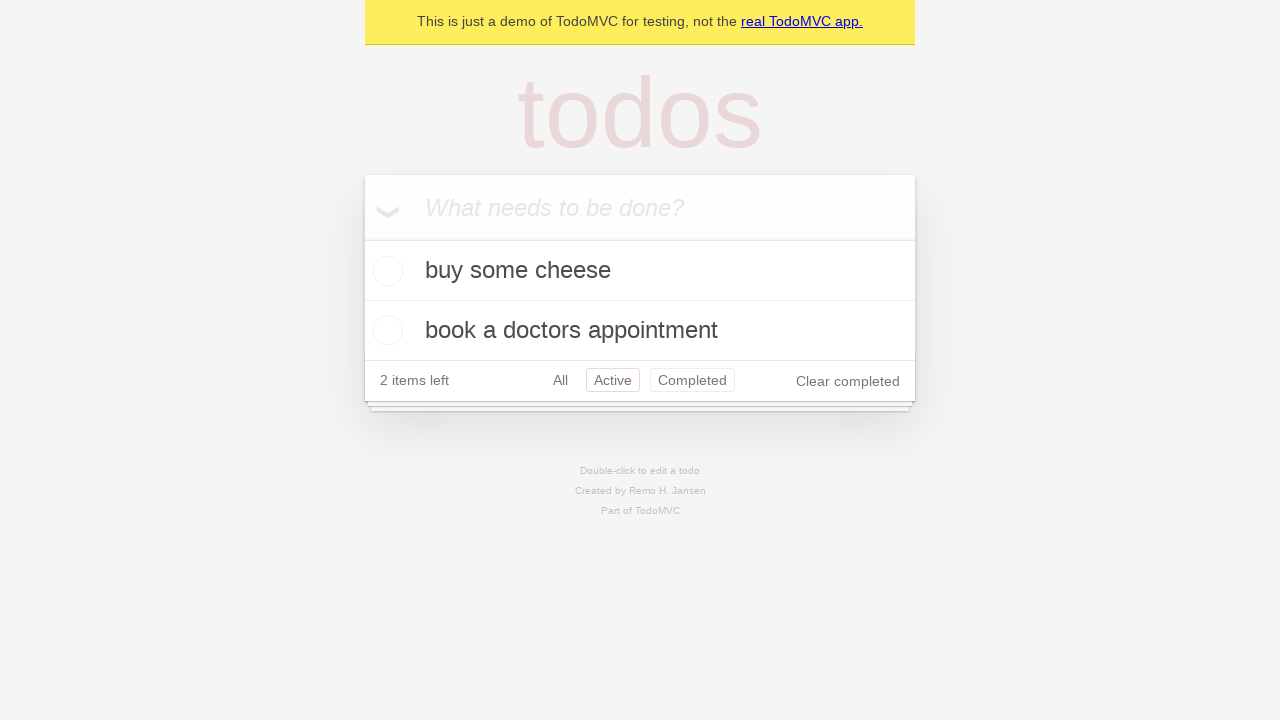

Navigated back again using browser back button
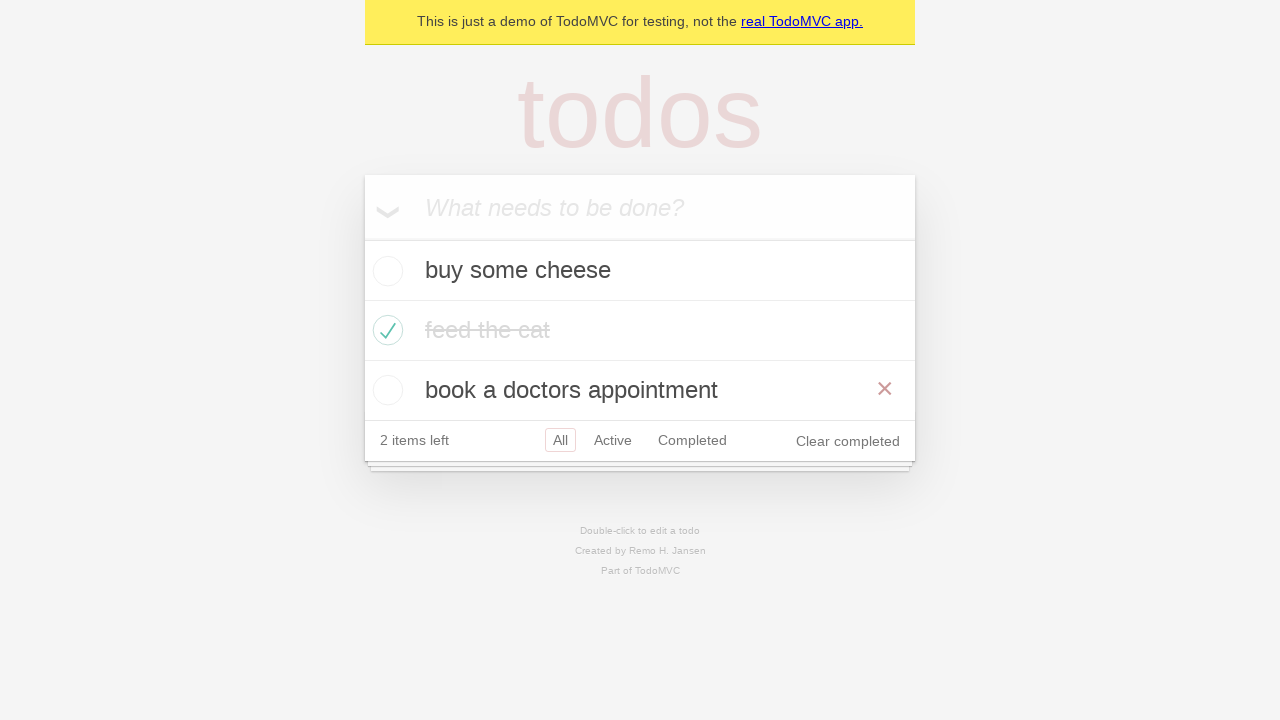

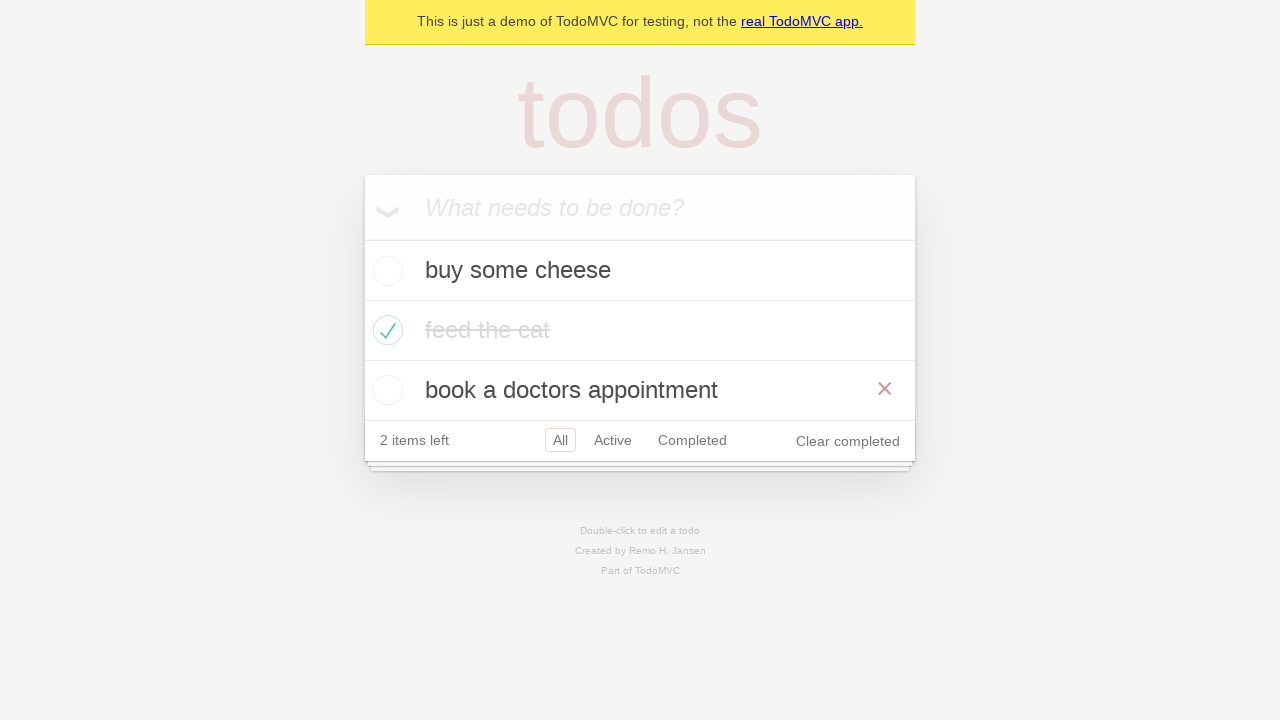